Tests a grocery shopping site by searching for products containing "ca", verifying product count, adding items to cart by clicking buttons, and asserting the brand logo text is correct.

Starting URL: https://rahulshettyacademy.com/seleniumPractise/#/

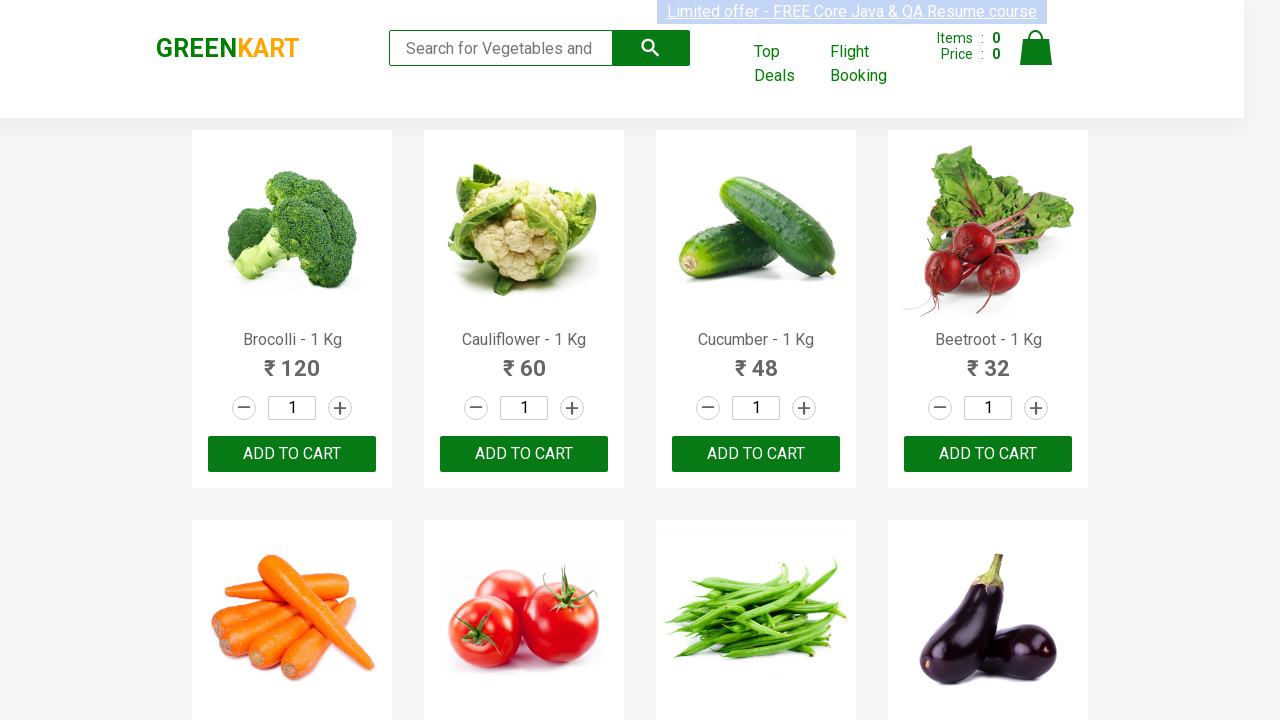

Filled search box with 'ca' to filter products on .search-keyword
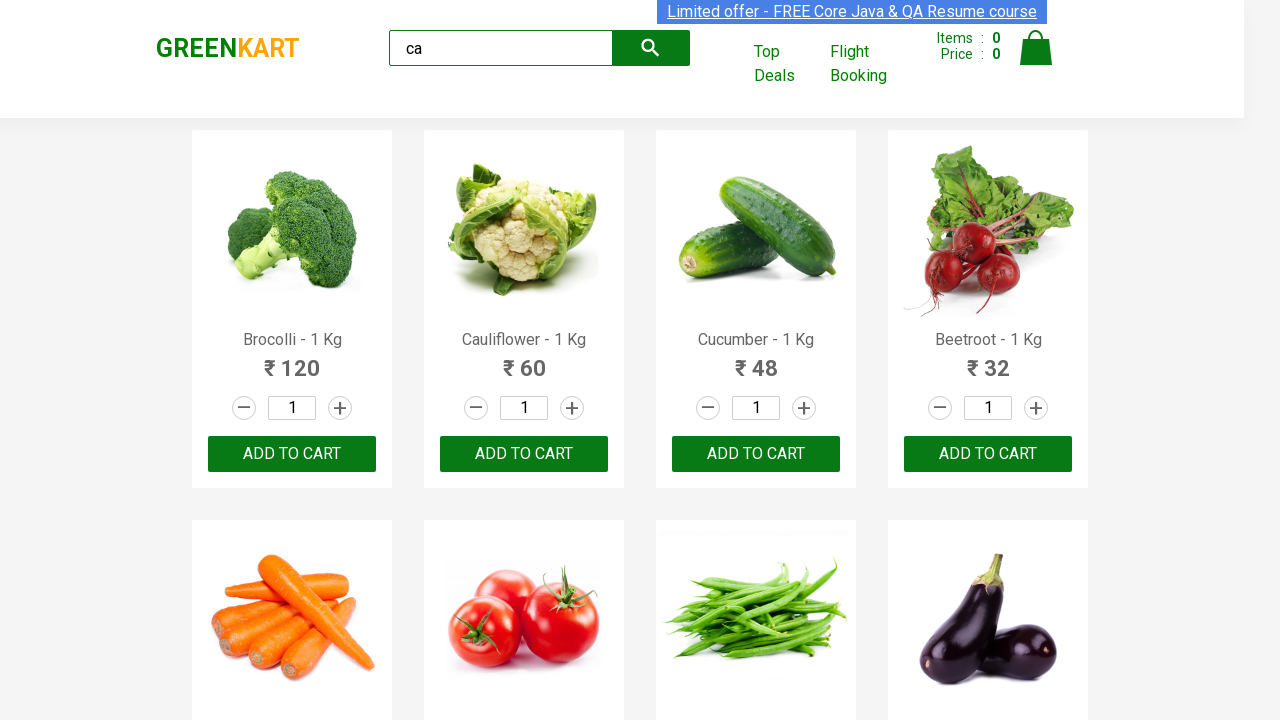

Waited for products to load (2000ms)
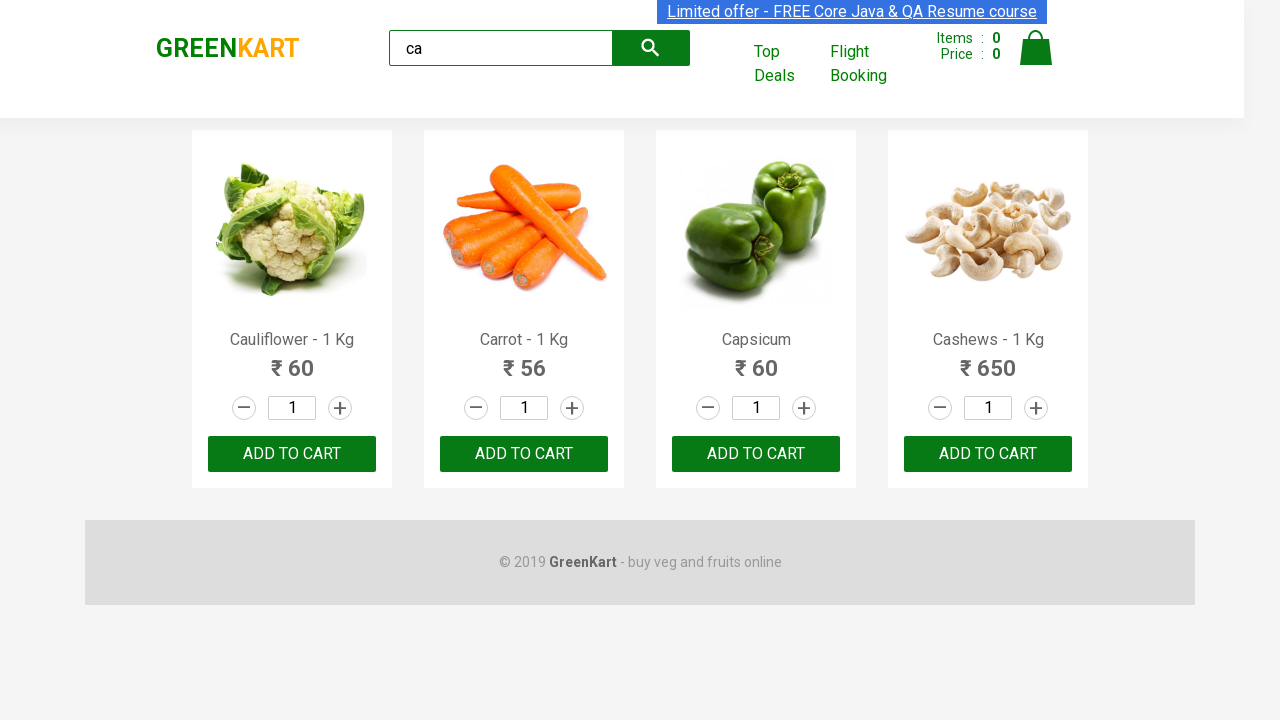

Verified products are displayed on page
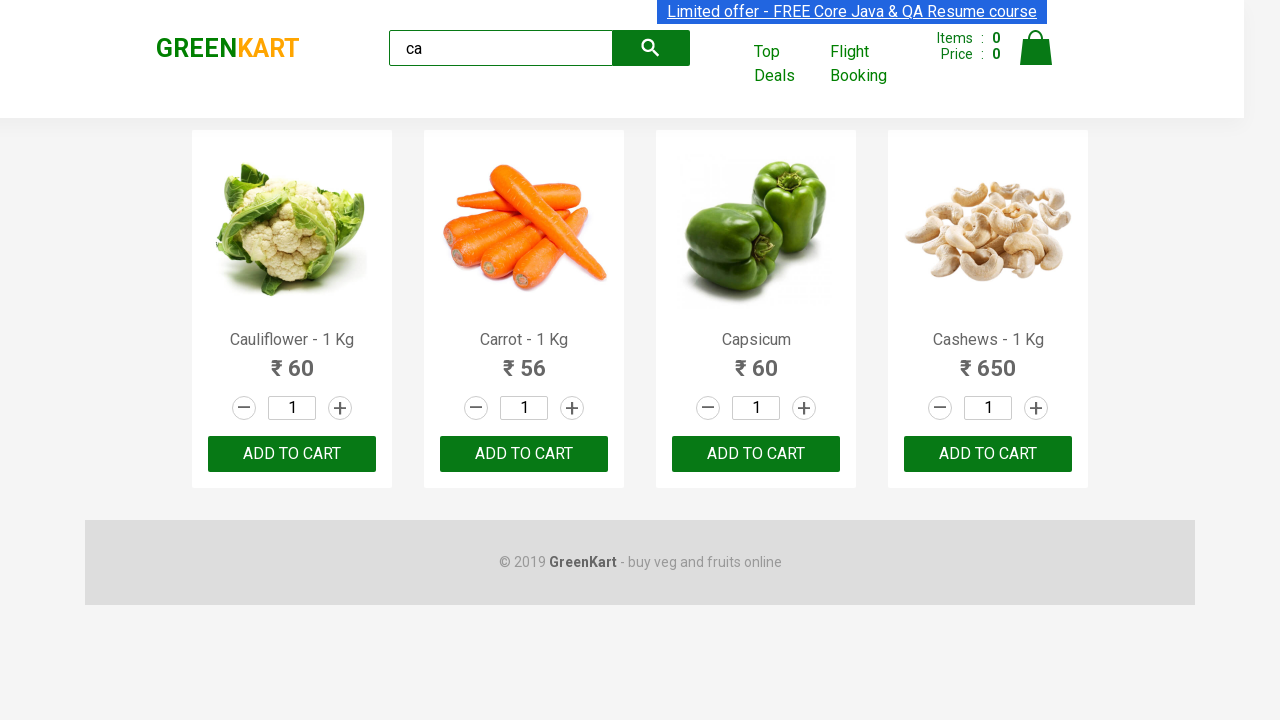

Clicked add to cart button on third product at (756, 454) on :nth-child(3) > .product-action > button
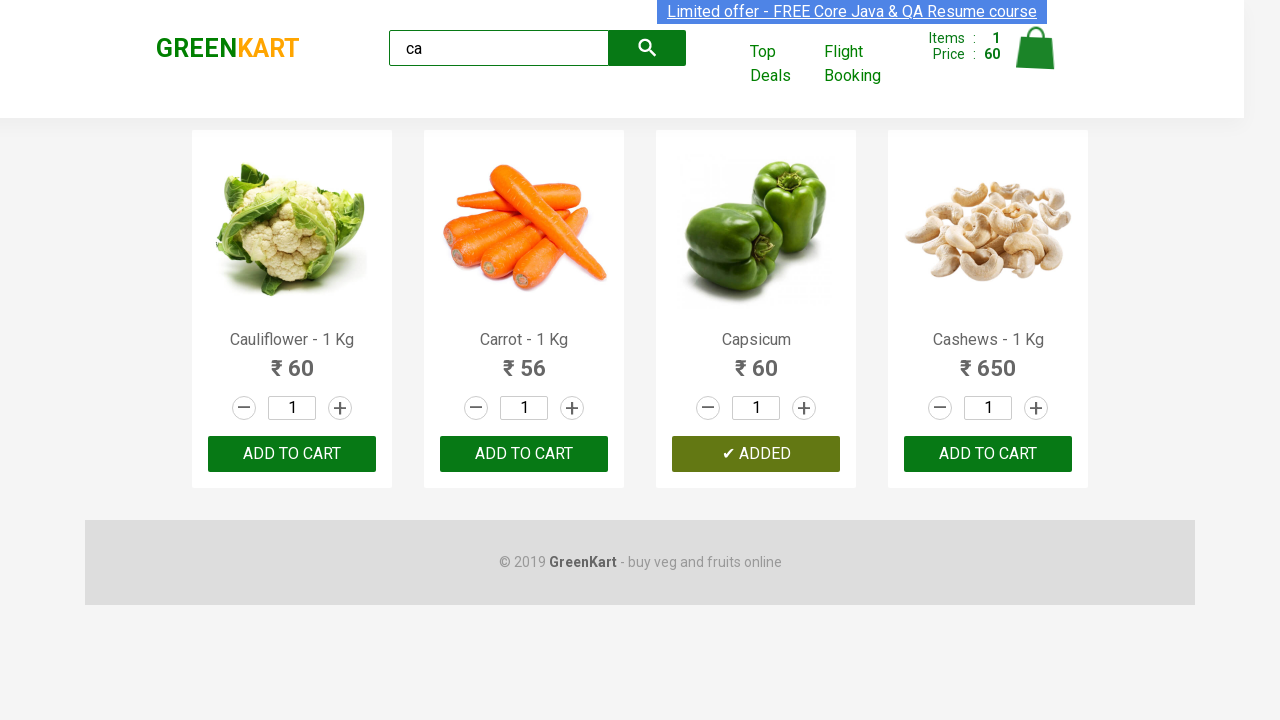

Clicked ADD TO CART button on third visible product at (756, 454) on .products .product >> nth=2 >> text=ADD TO CART
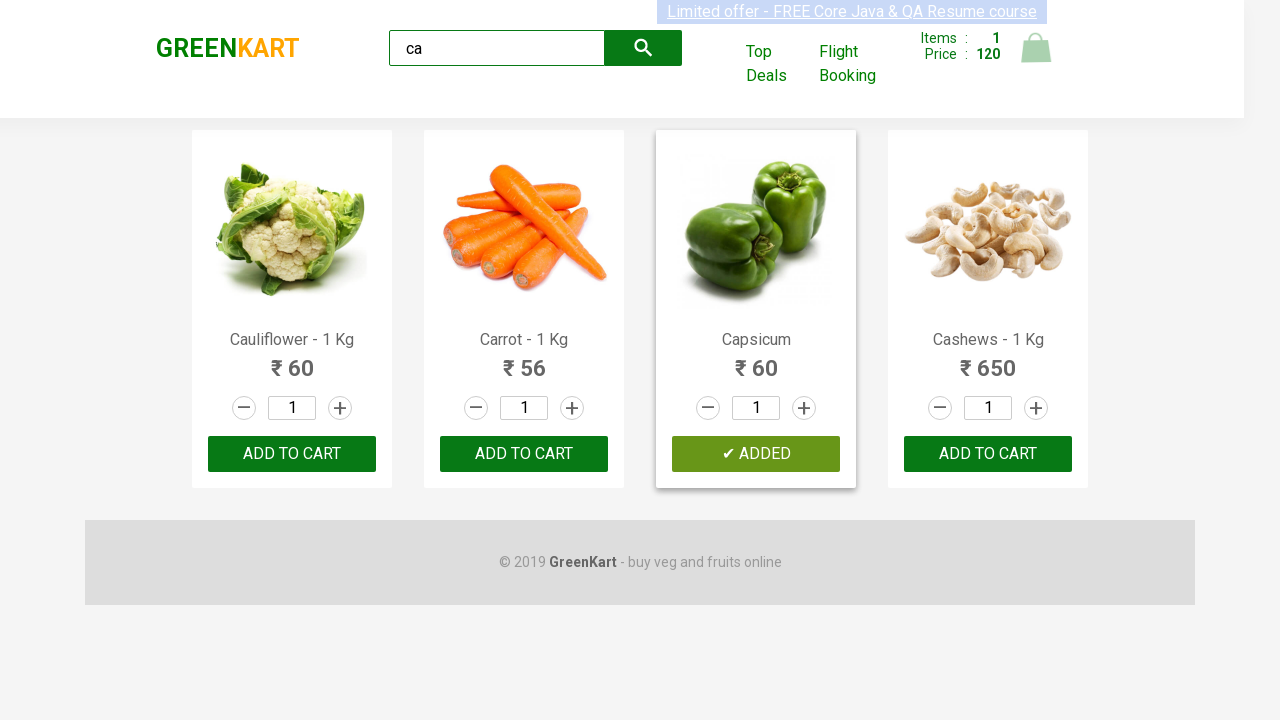

Retrieved product list with 4 products
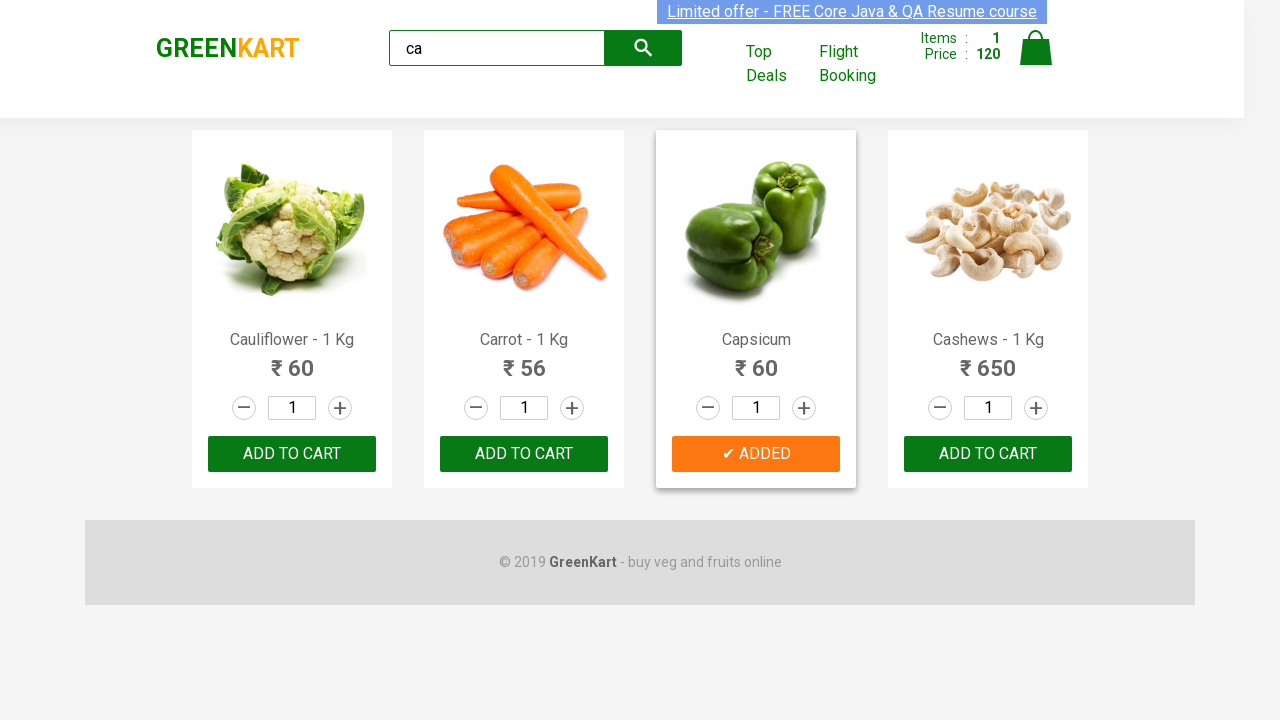

Clicked add to cart for product: Cashews - 1 Kg at (988, 454) on .products .product >> nth=3 >> button
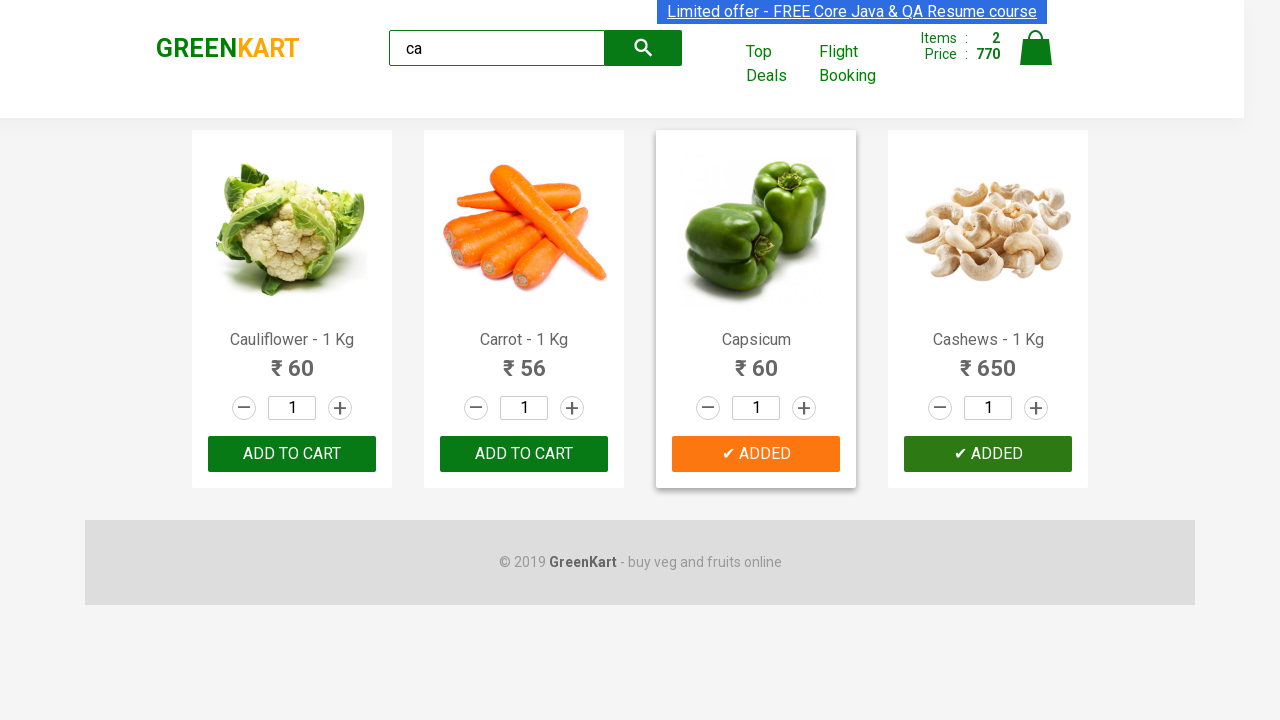

Verified brand logo text is 'GREENKART'
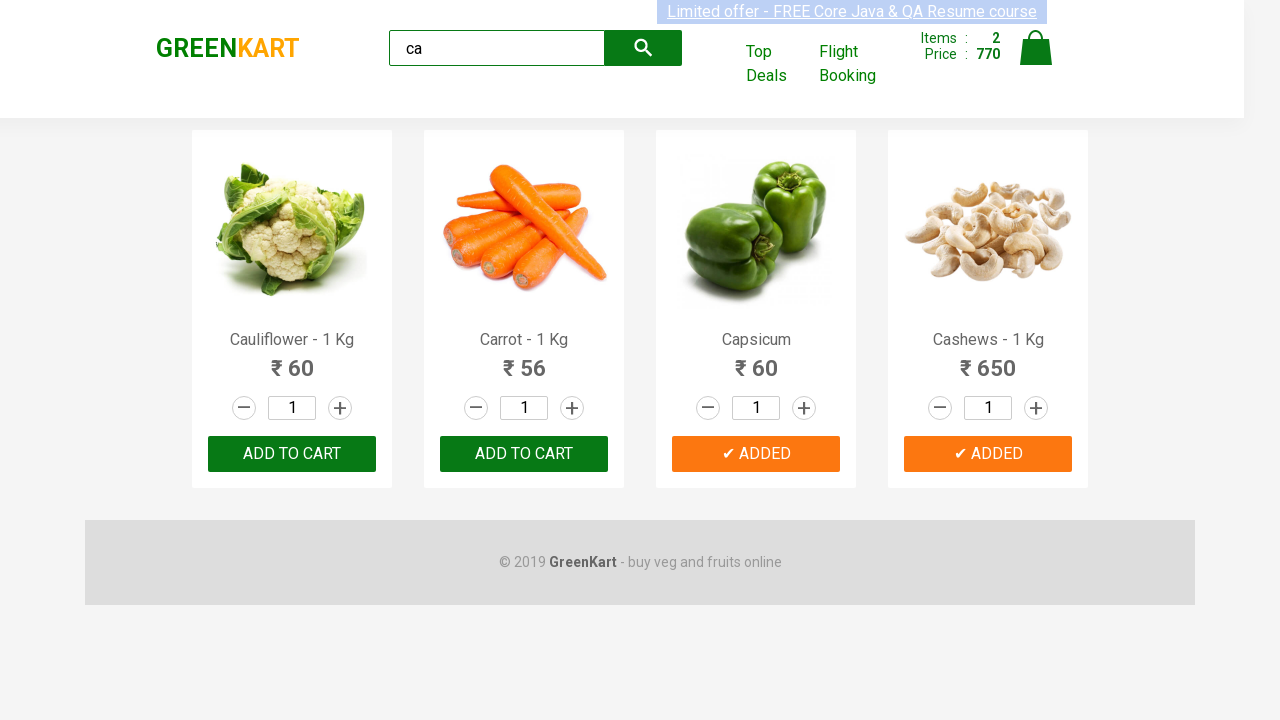

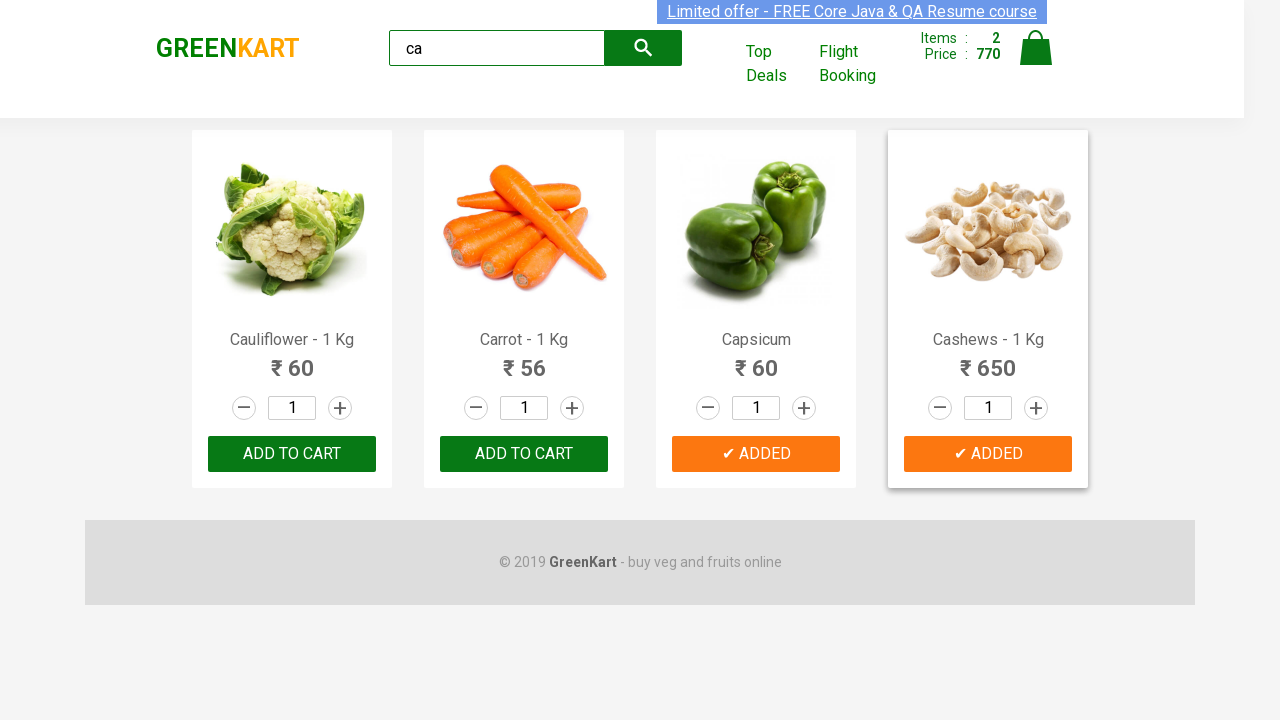